Tests a calculator web application by entering two numbers, selecting a multiplication operator, and clicking the calculate button to get the result

Starting URL: https://juliemr.github.io/protractor-demo/

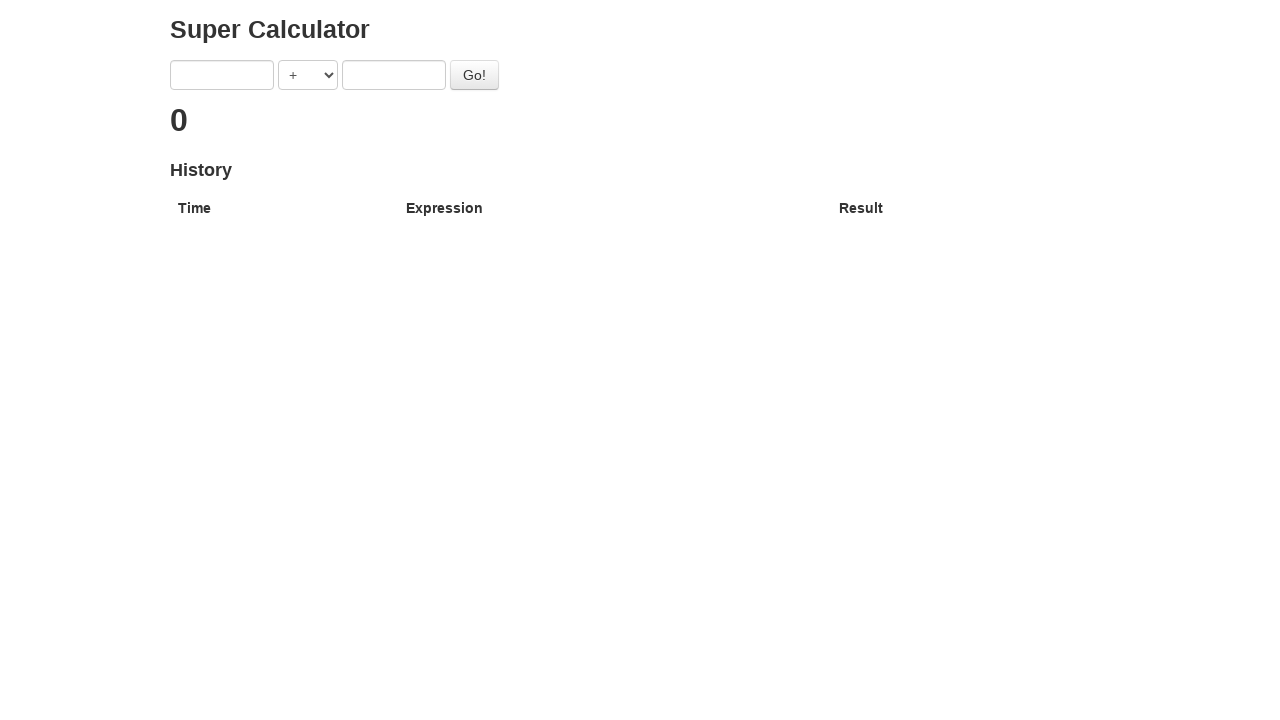

Navigated to calculator application
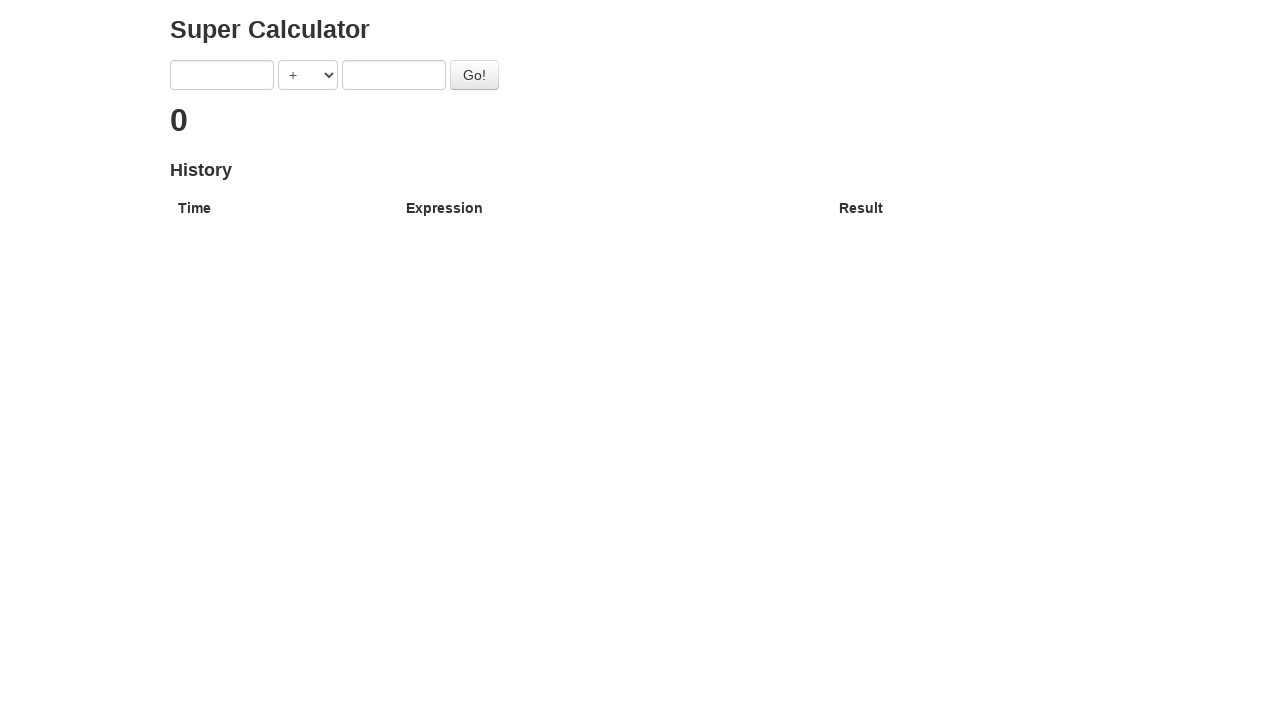

Entered first number: 10 on input[ng-model='first']
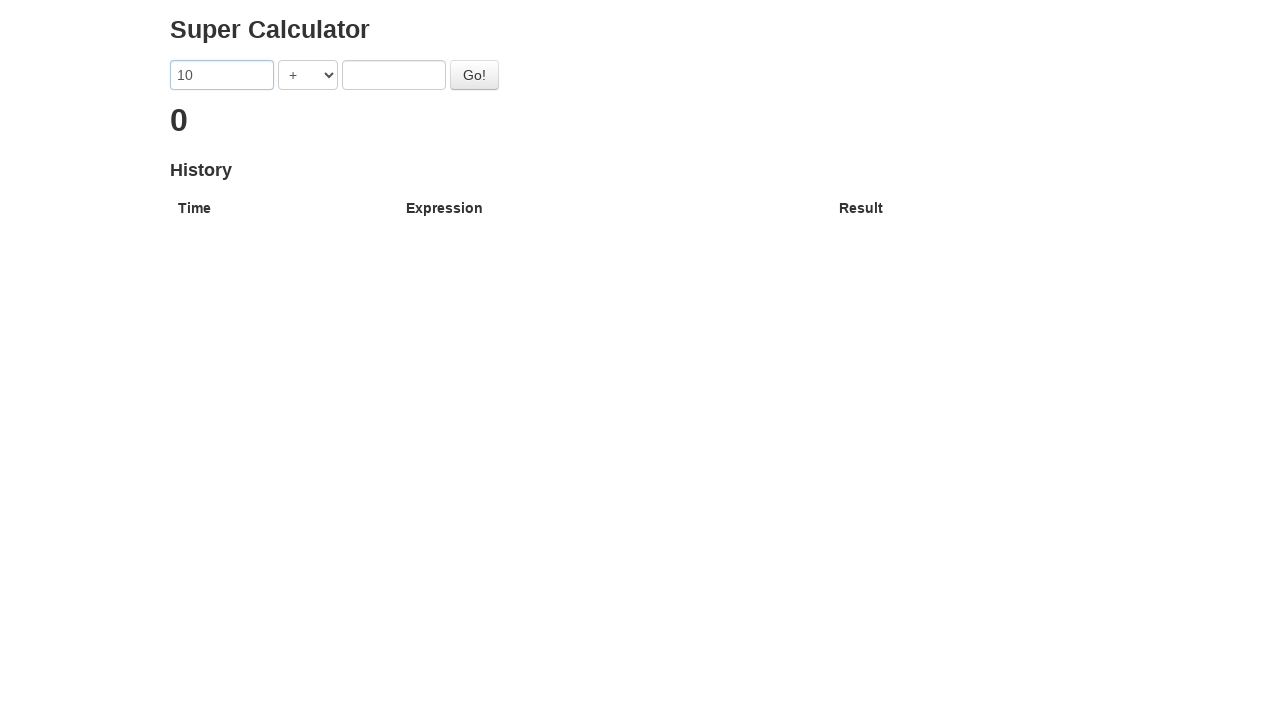

Entered second number: 20 on input[ng-model='second']
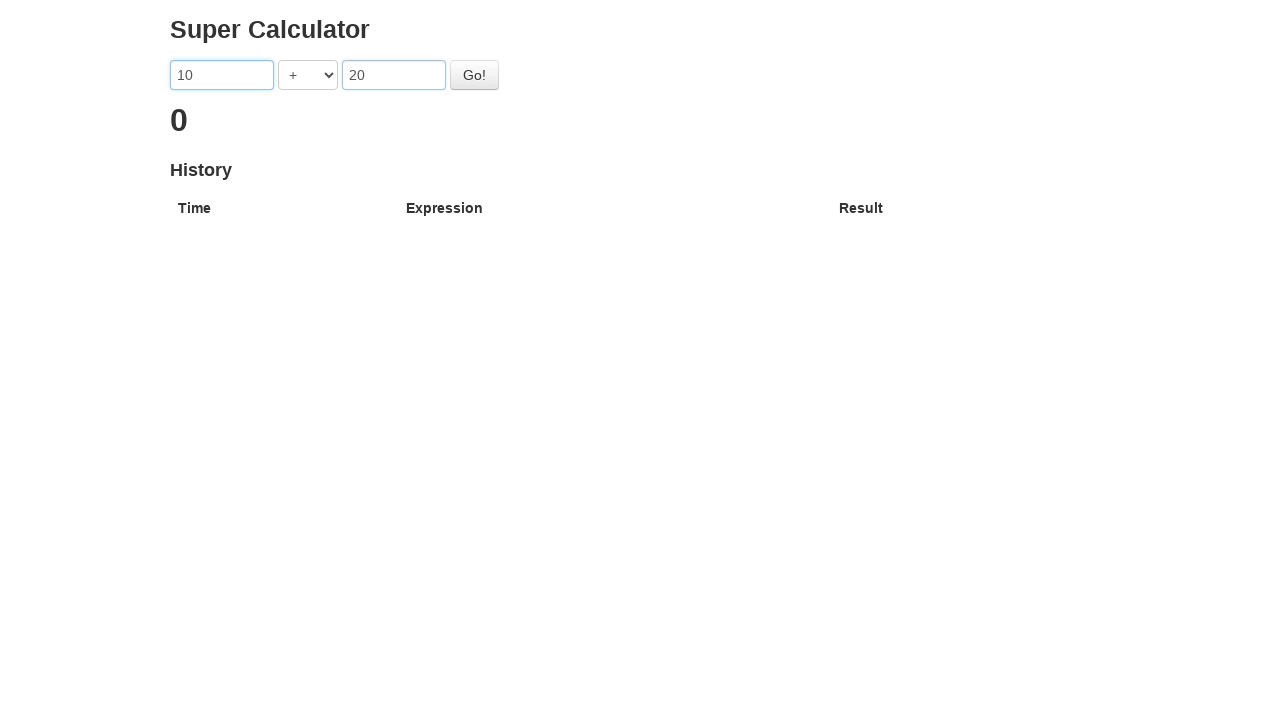

Clicked operator dropdown at (308, 75) on select[ng-model='operator']
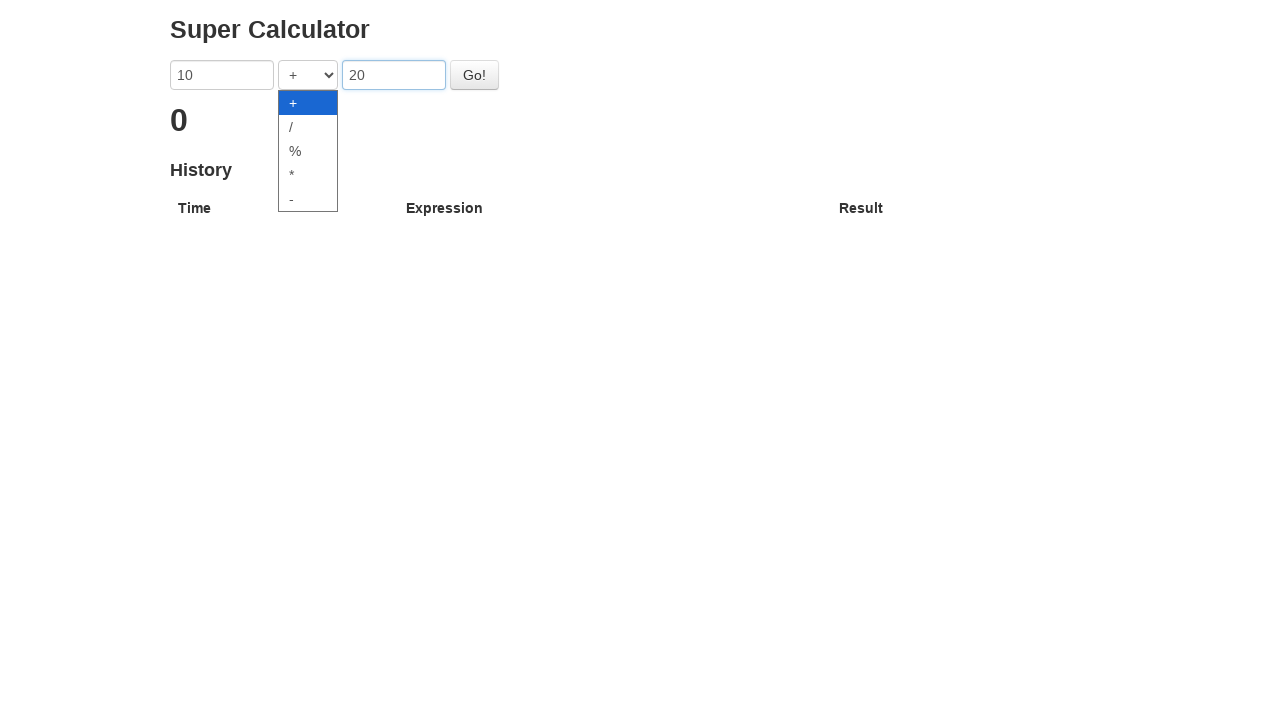

Selected multiplication operator on select[ng-model='operator']
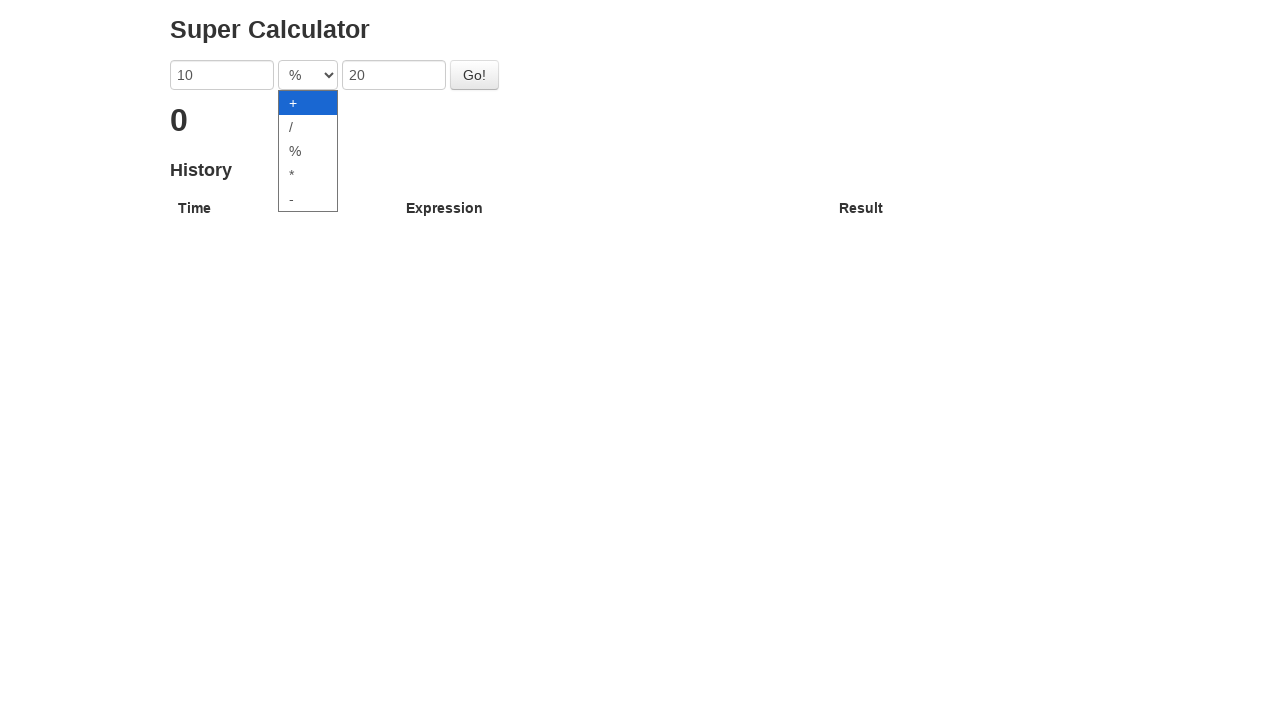

Clicked calculate button at (474, 75) on #gobutton
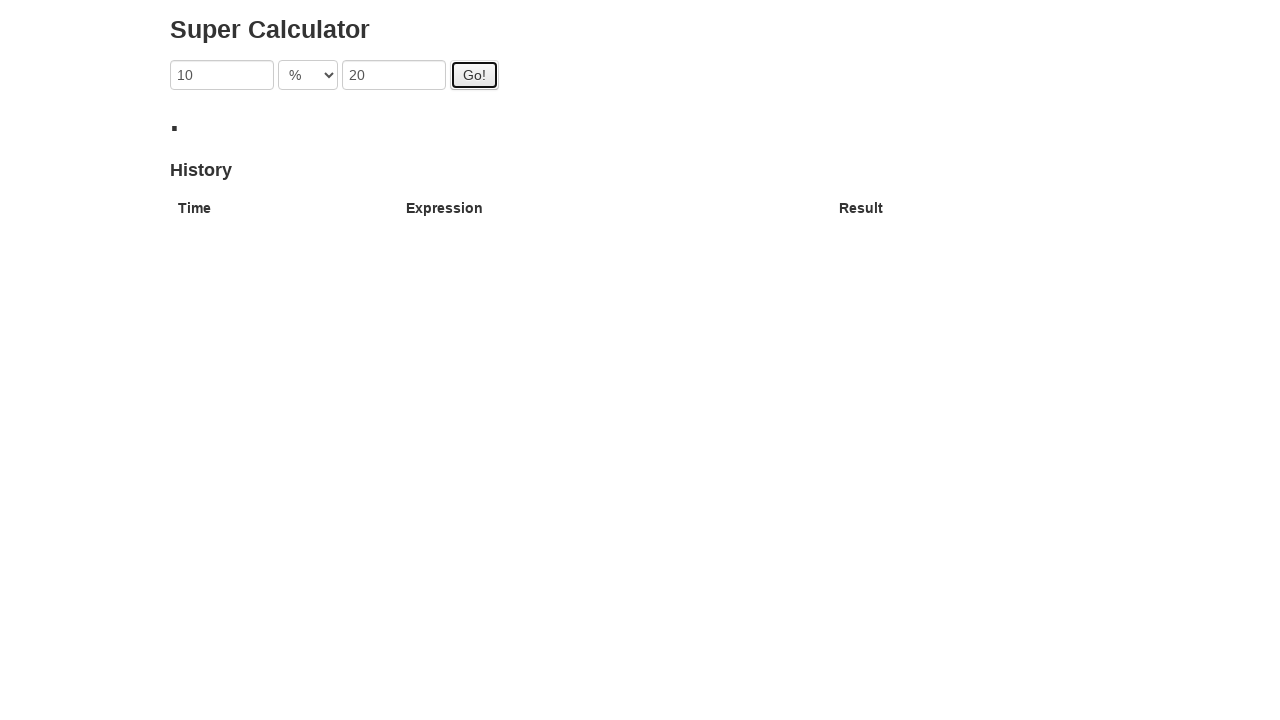

Result displayed on page
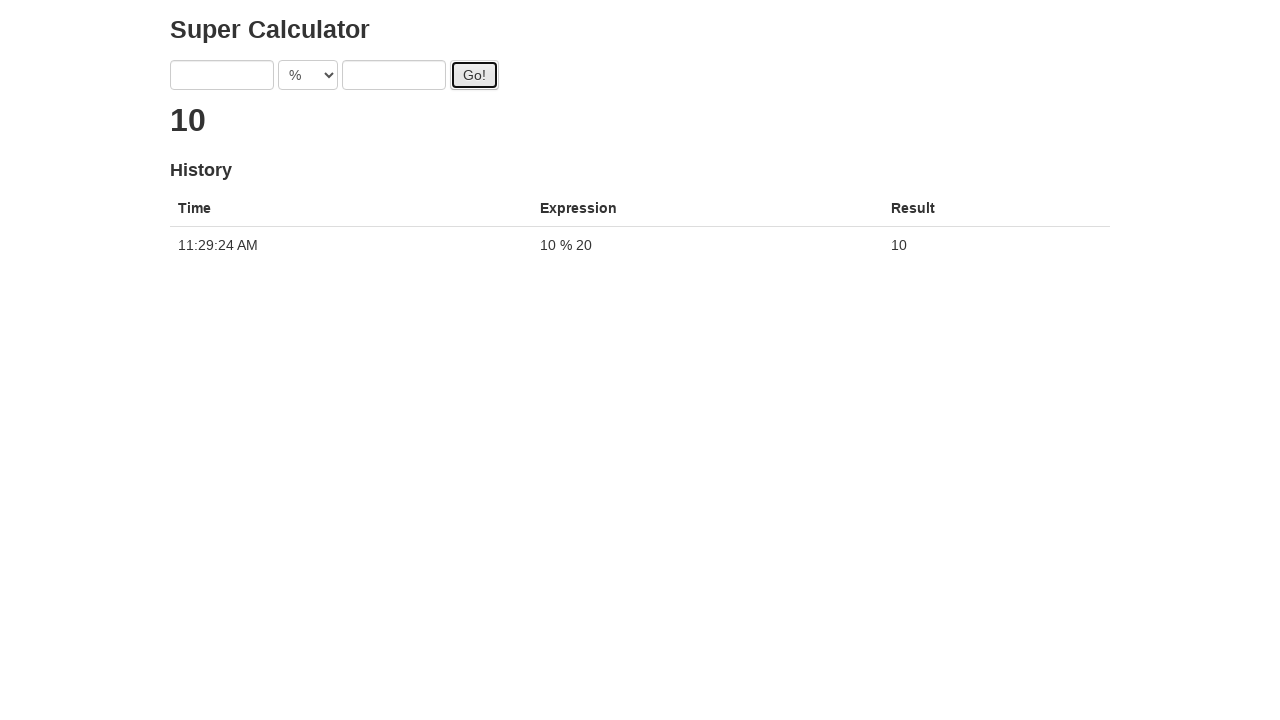

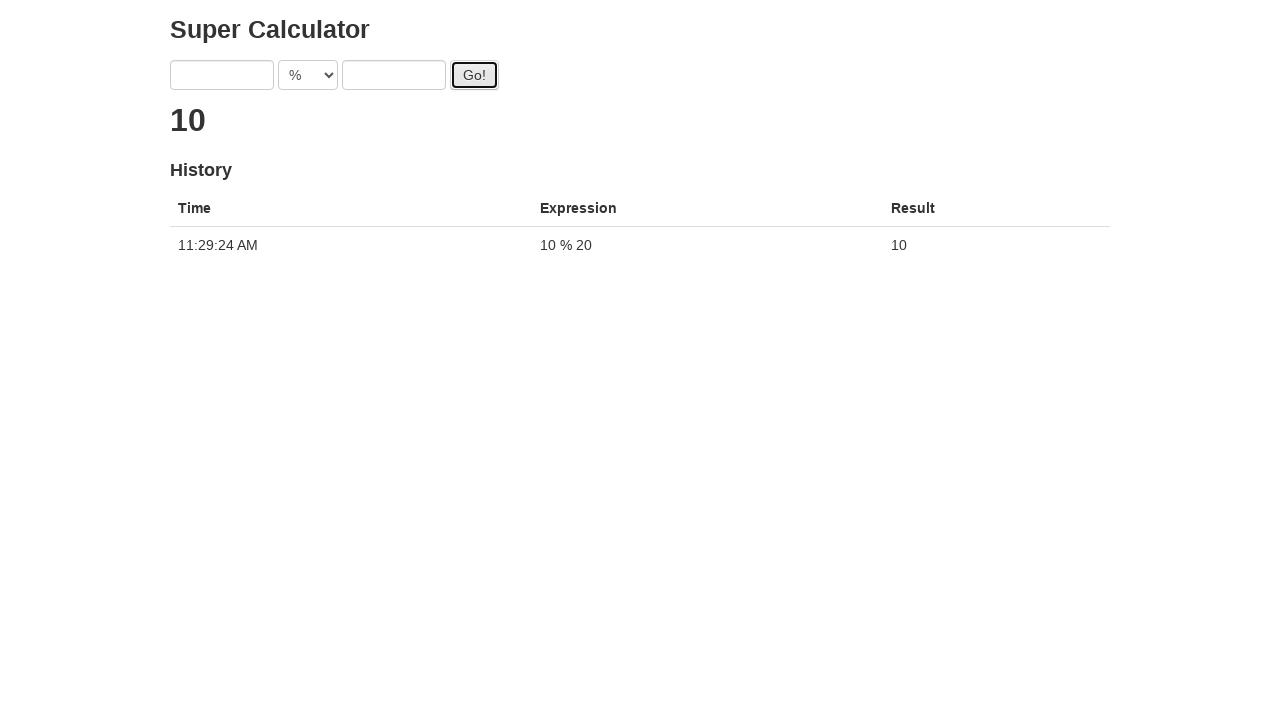